Tests navigation to checkout/cart page via main menu My Order button

Starting URL: http://intershop5.skillbox.ru/

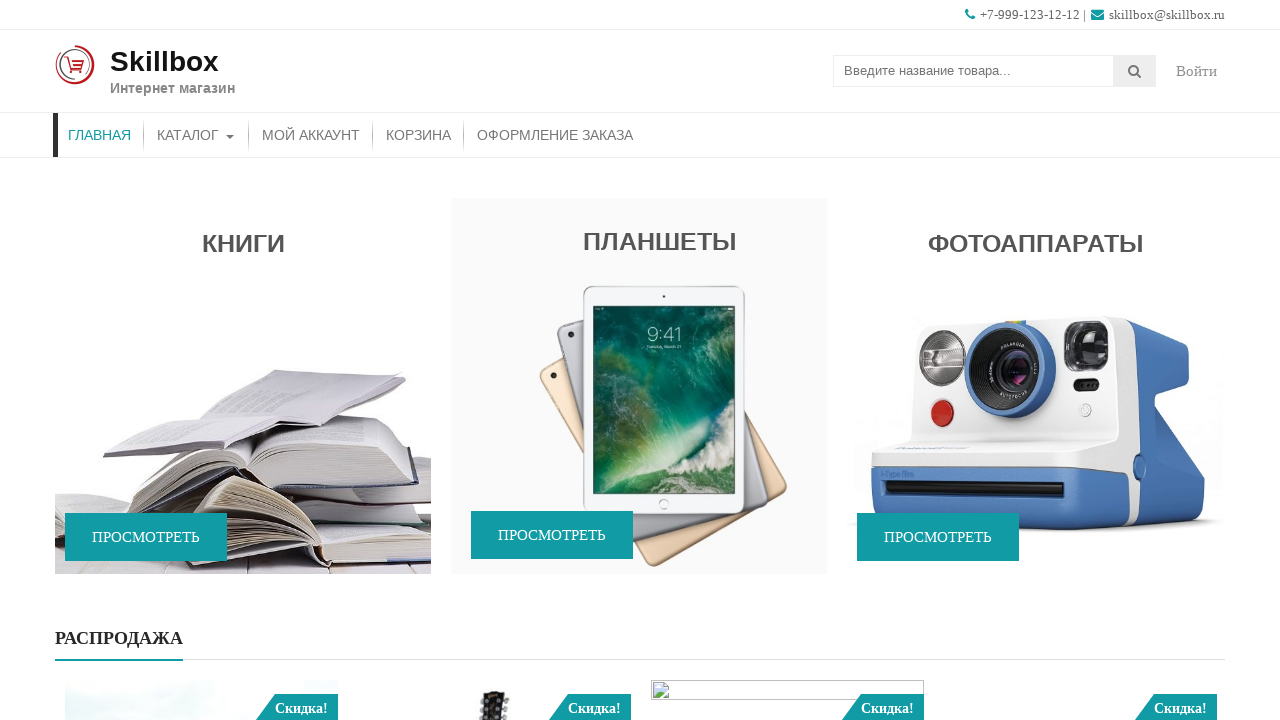

Clicked My Order button in main menu to navigate to checkout at (555, 135) on .menu-item > a[href$='checkout/']
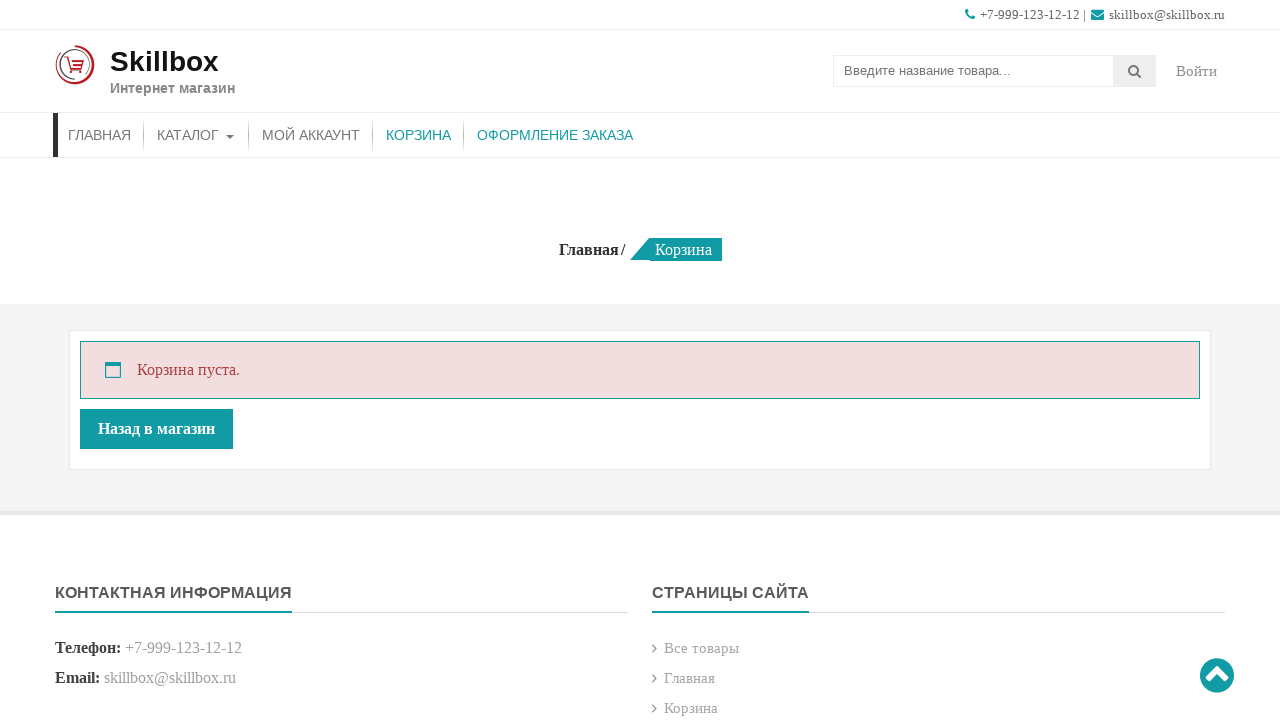

Cart page loaded successfully
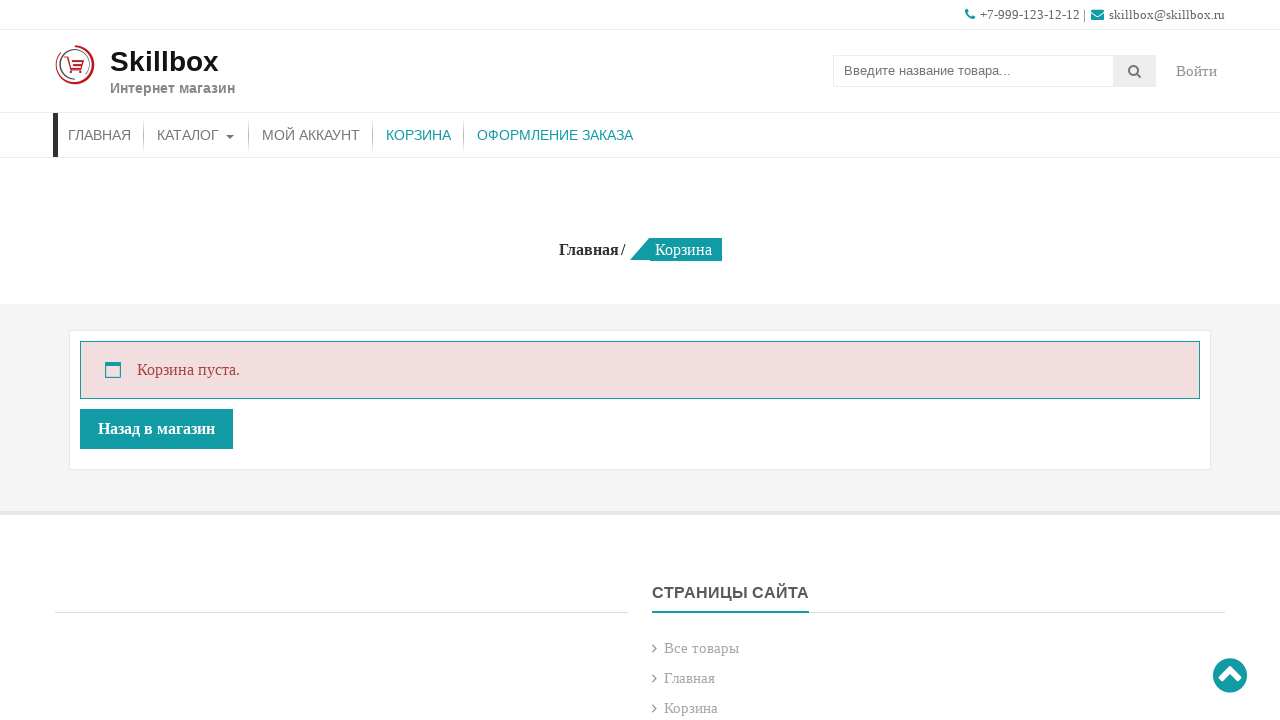

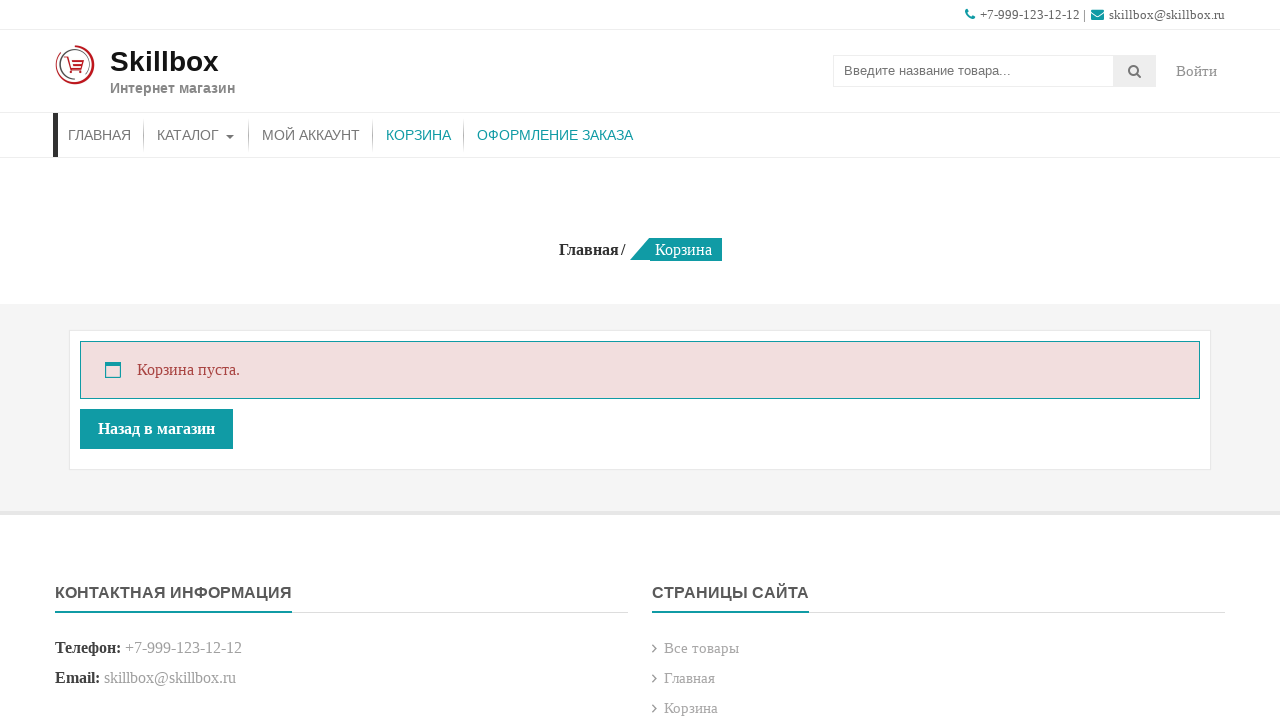